Tests dynamic controls page by clicking the swap checkbox button to toggle between Add and Remove functionality.

Starting URL: https://the-internet.herokuapp.com/dynamic_controls

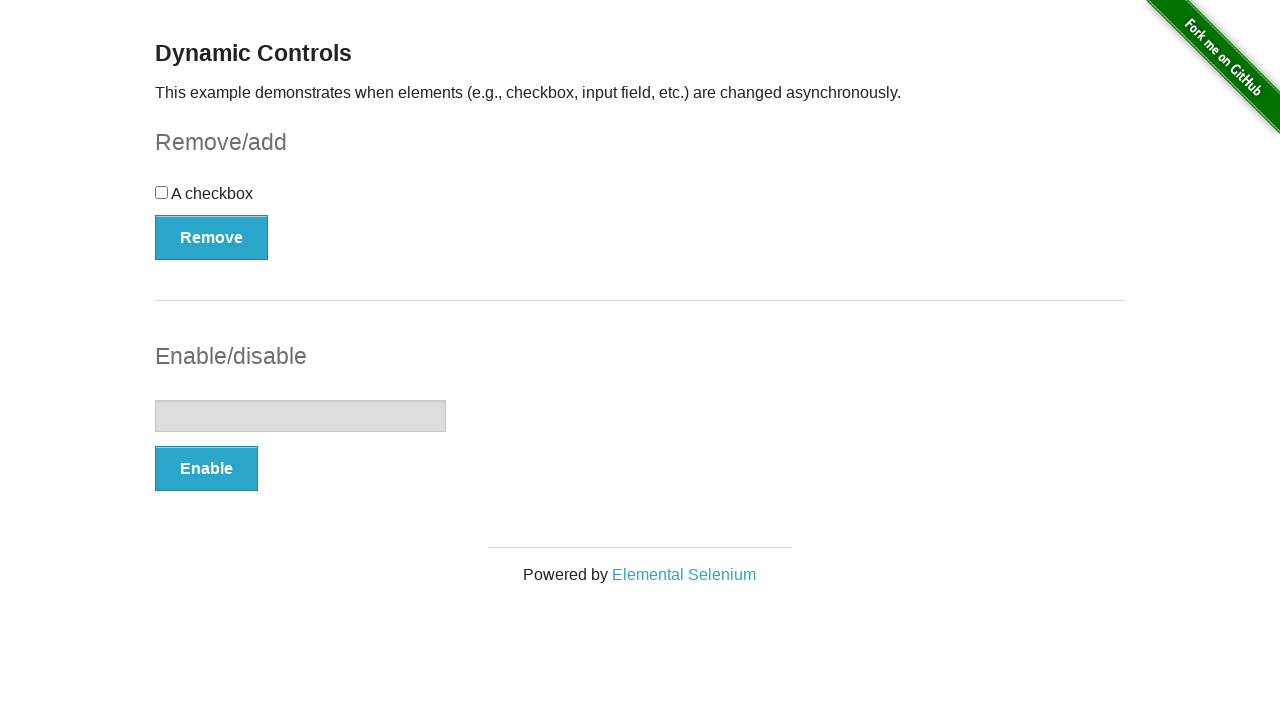

Navigated to dynamic controls page
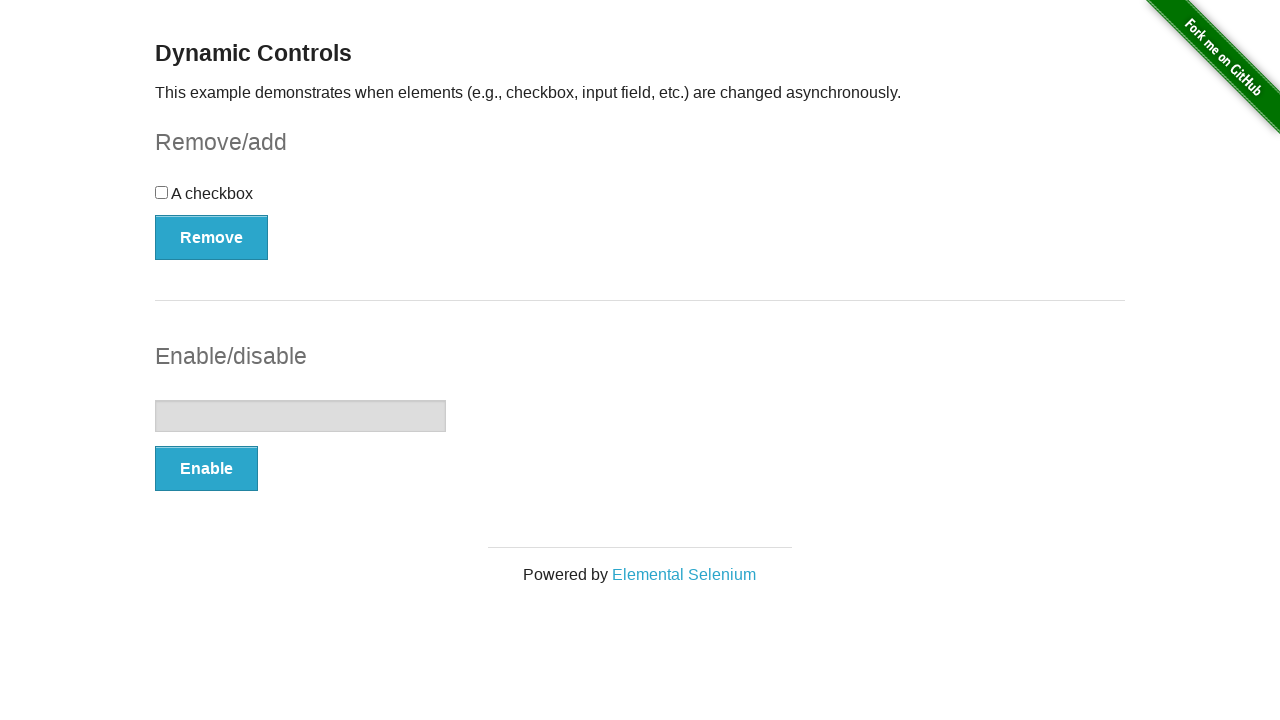

Clicked swap checkbox button to toggle functionality at (212, 237) on xpath=//button[@onclick='swapCheckbox()']
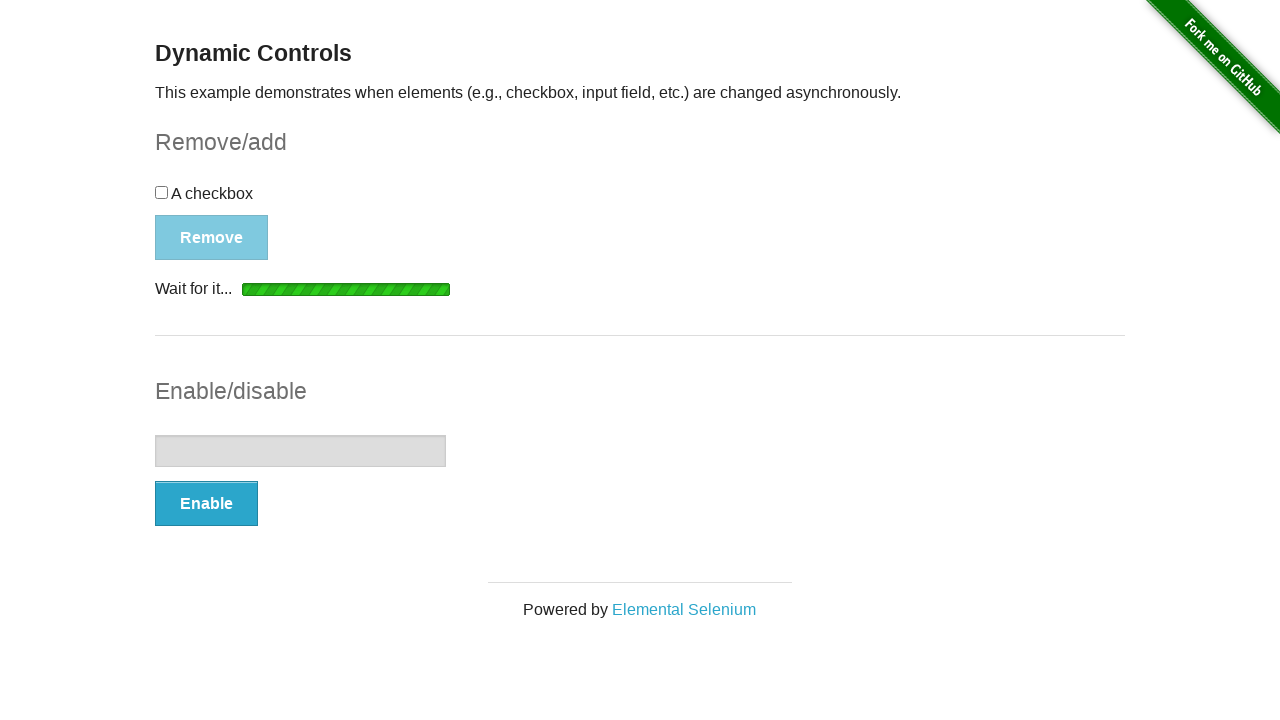

Verified button text changed to 'Add' after swap
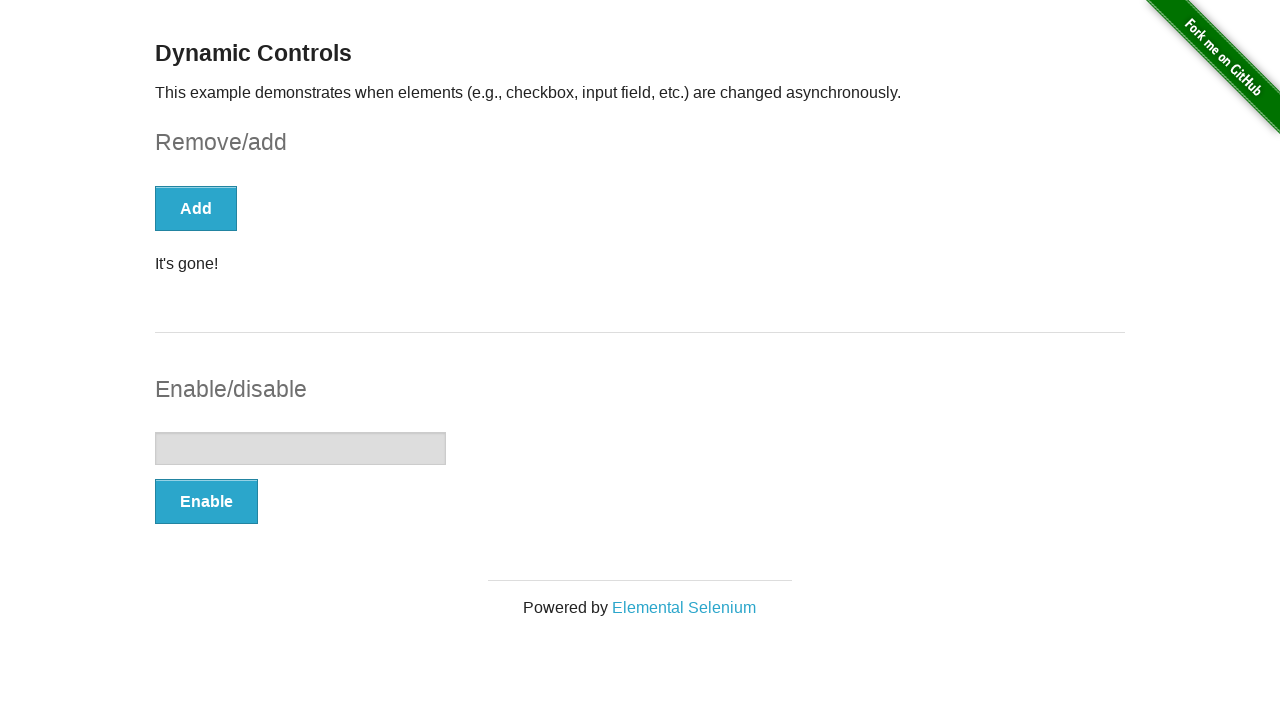

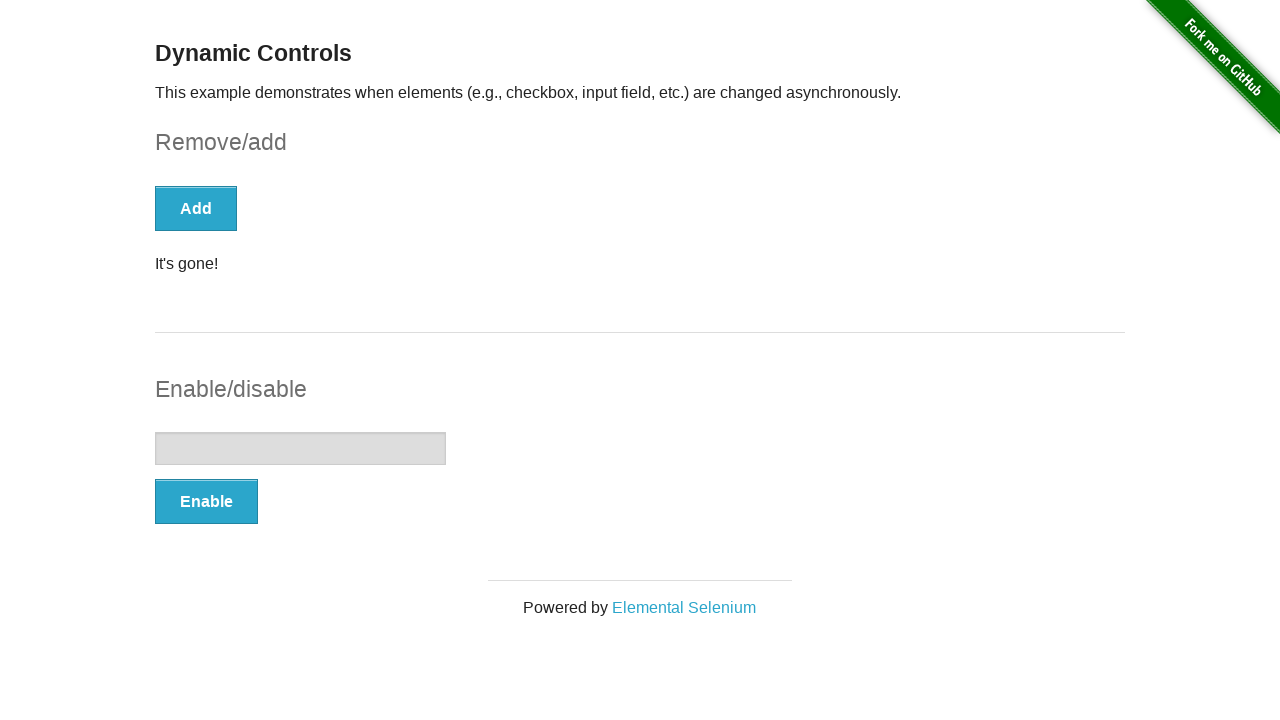